Tests dropdown selection functionality by iterating through all options in a select element and selecting each one sequentially

Starting URL: https://syntaxprojects.com/basic-select-dropdown-demo.php

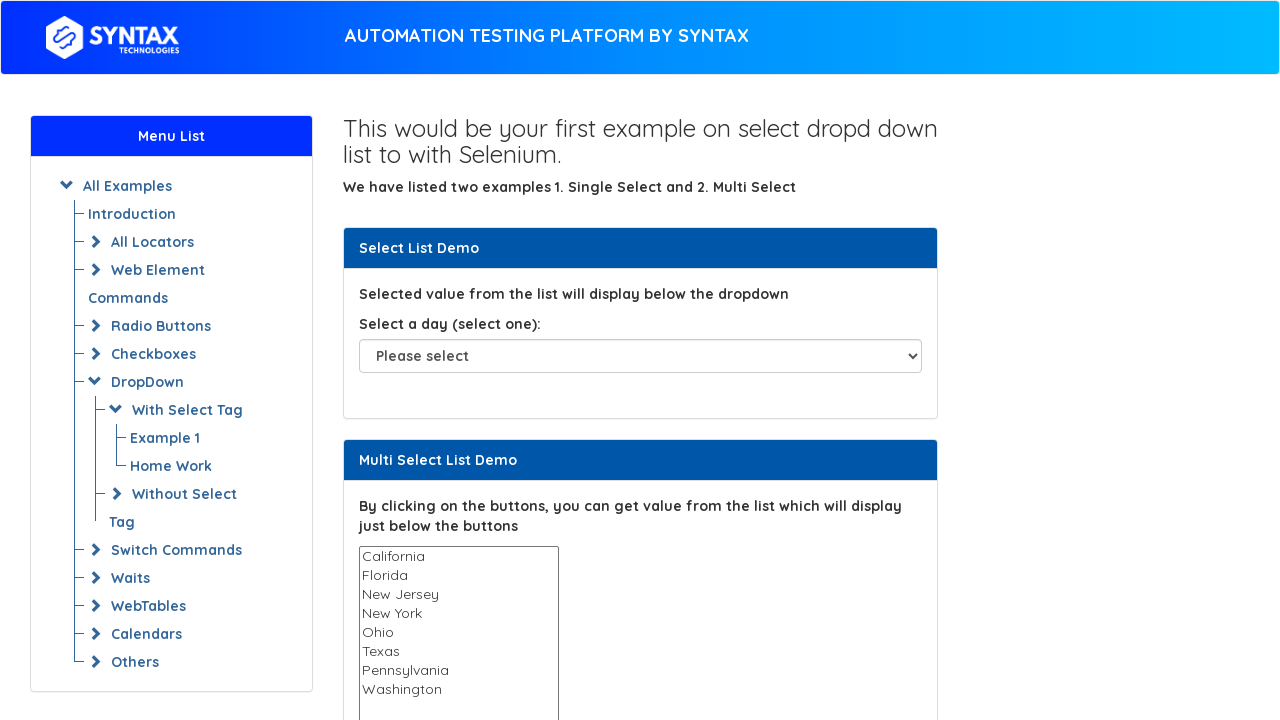

Located dropdown element with id 'select-demo'
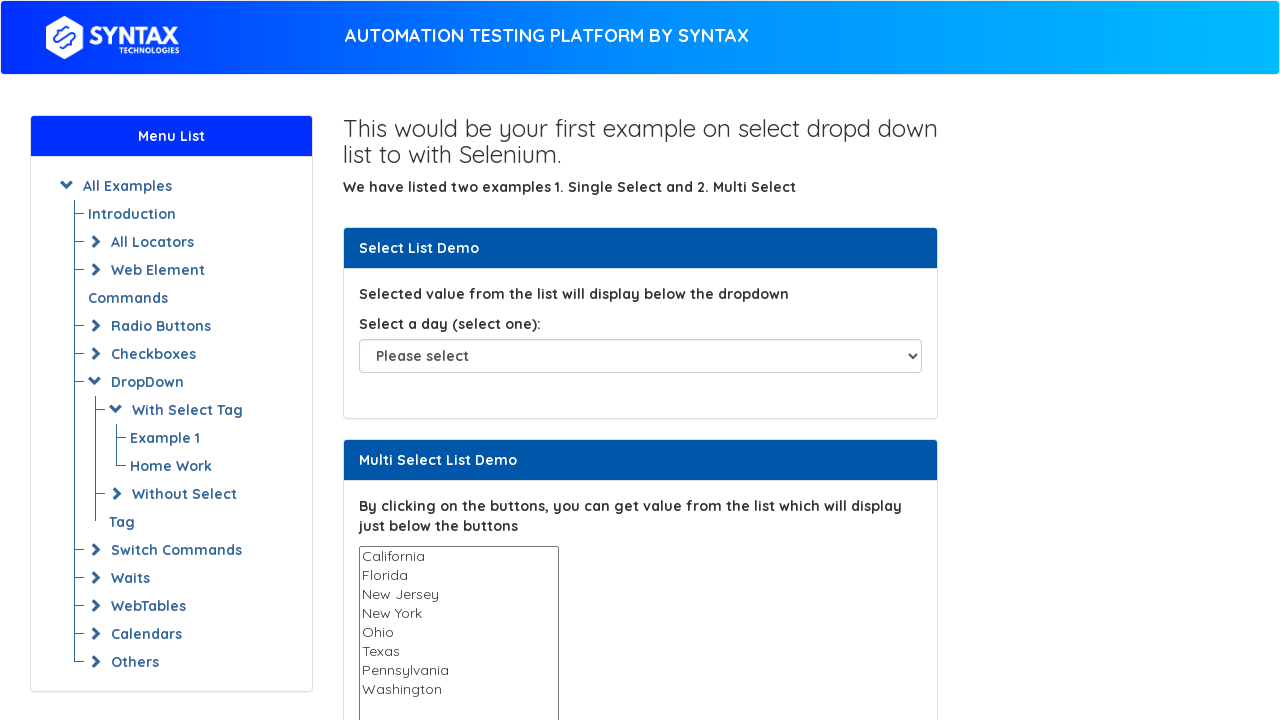

Retrieved all option elements from dropdown
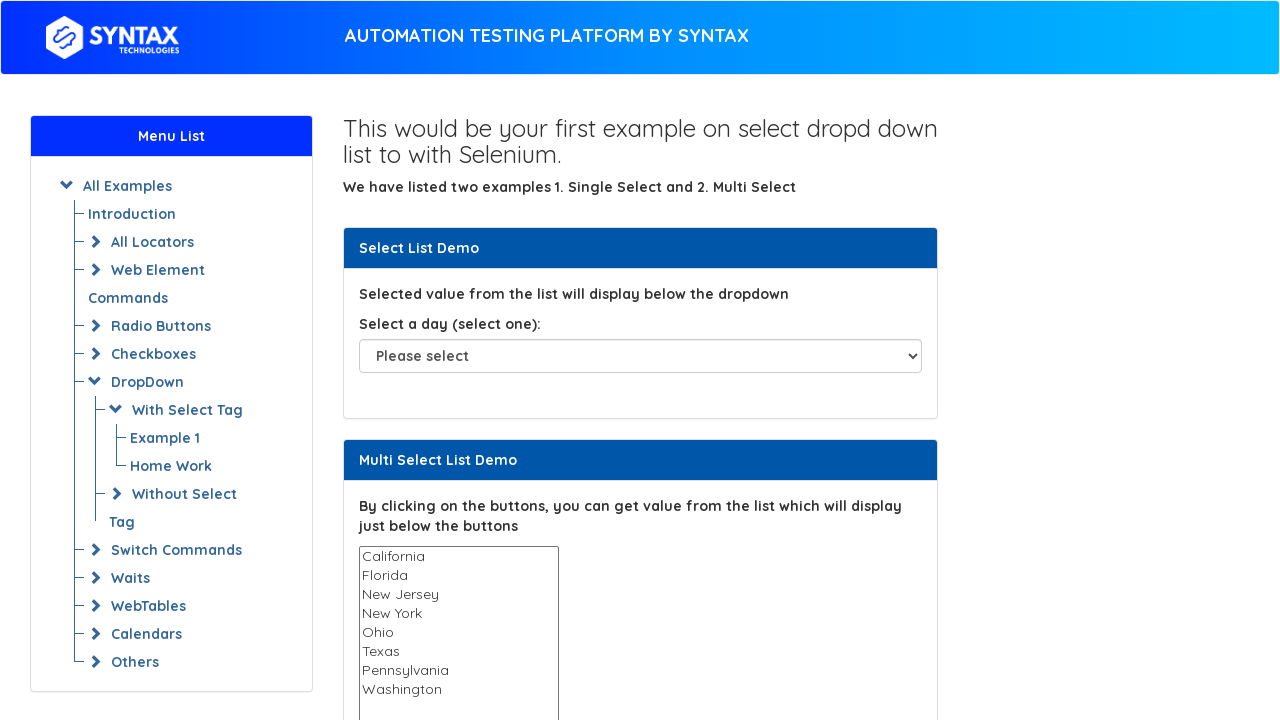

Selected option at index 1 on #select-demo
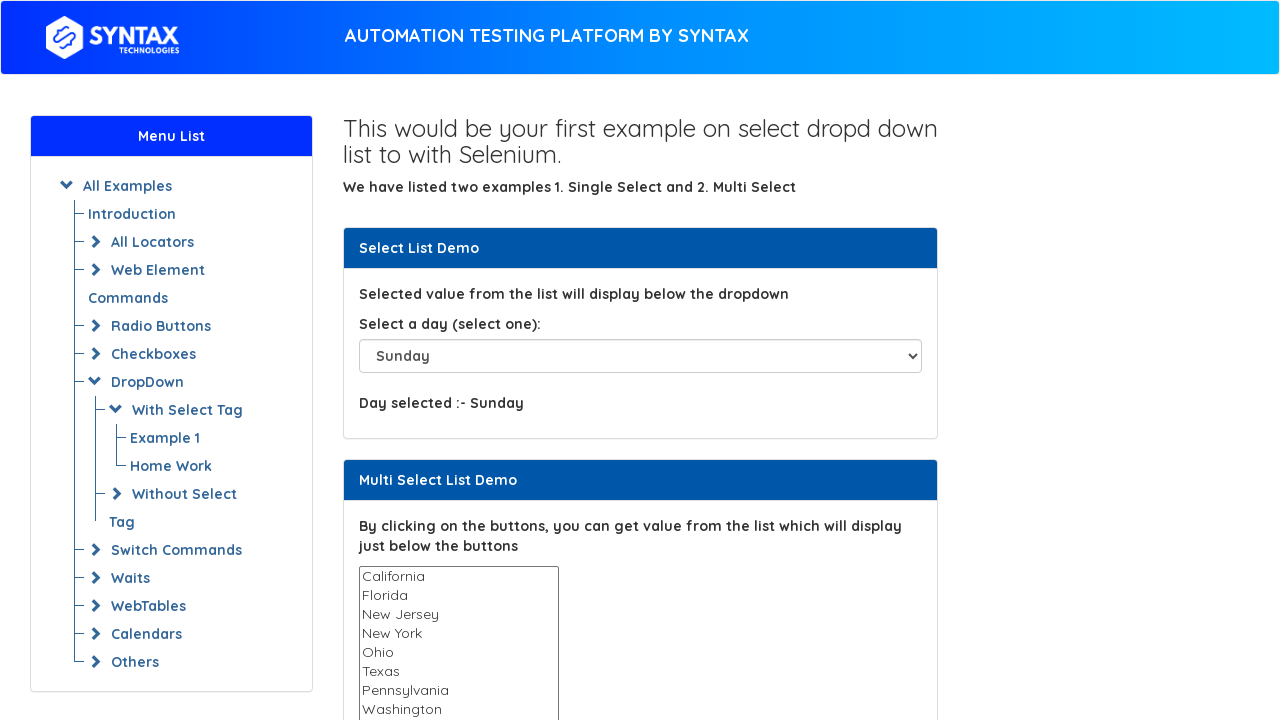

Waited 1000ms after selecting option at index 1
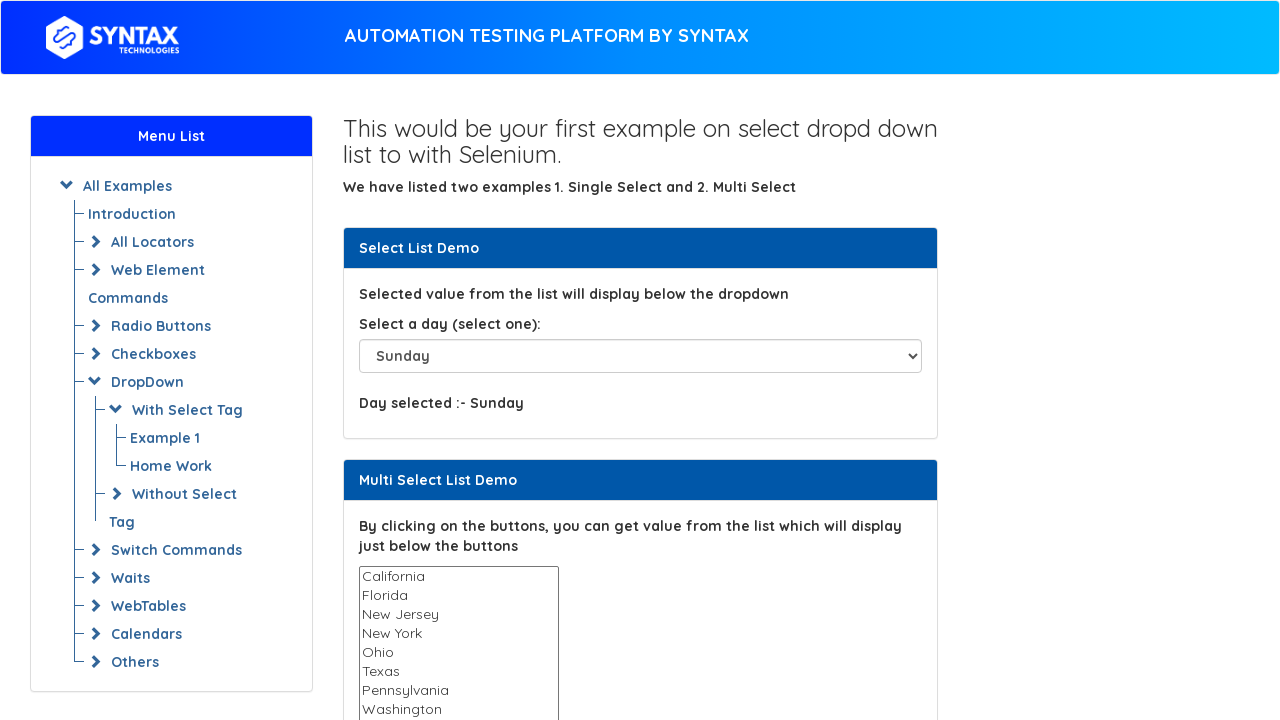

Selected option at index 2 on #select-demo
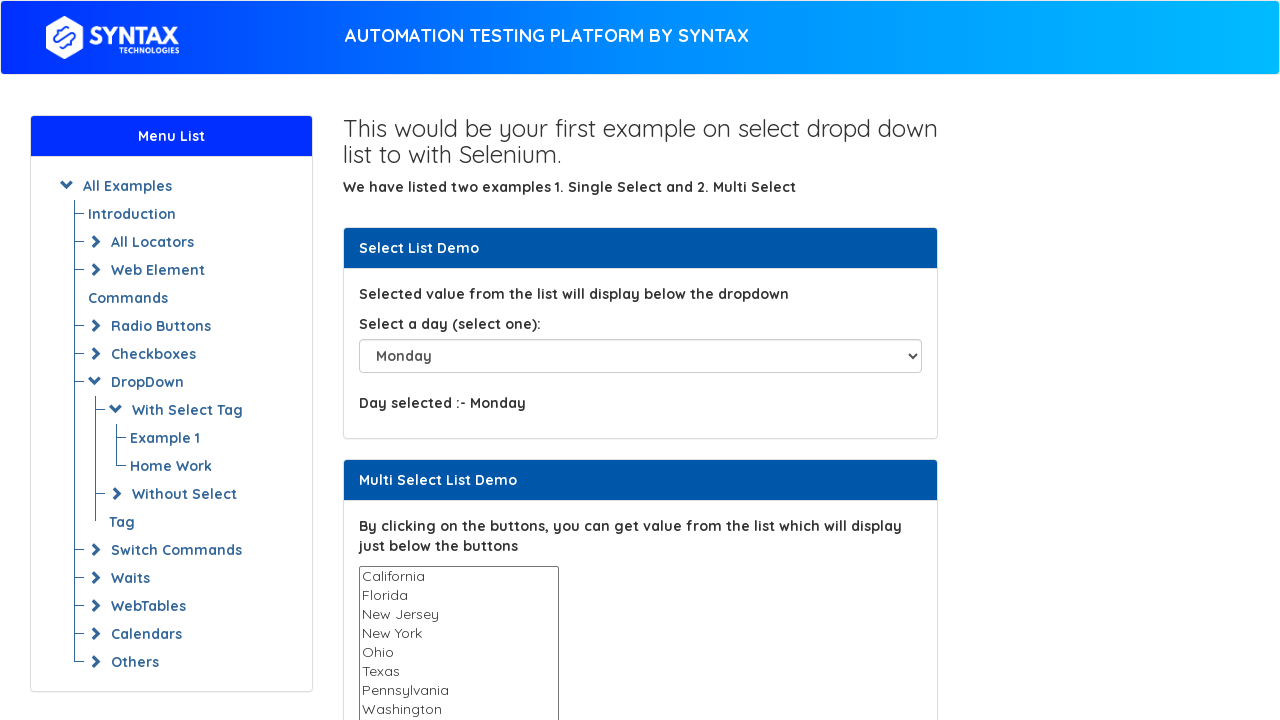

Waited 1000ms after selecting option at index 2
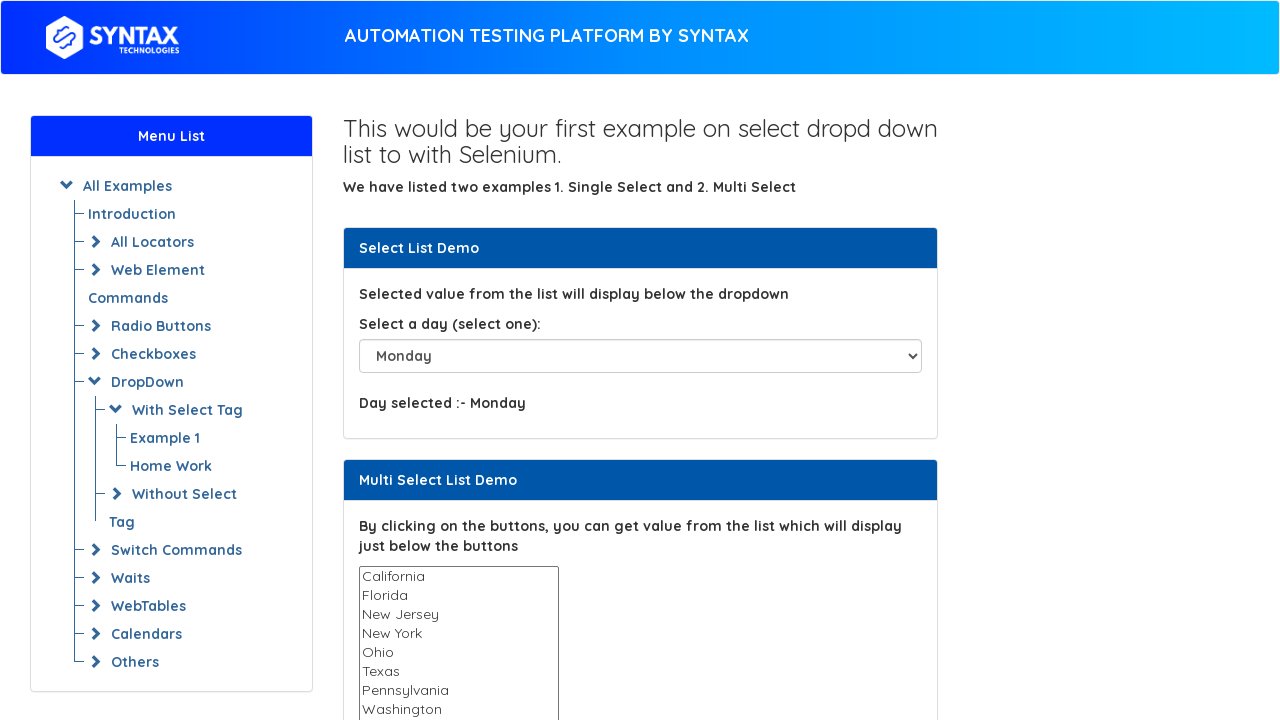

Selected option at index 3 on #select-demo
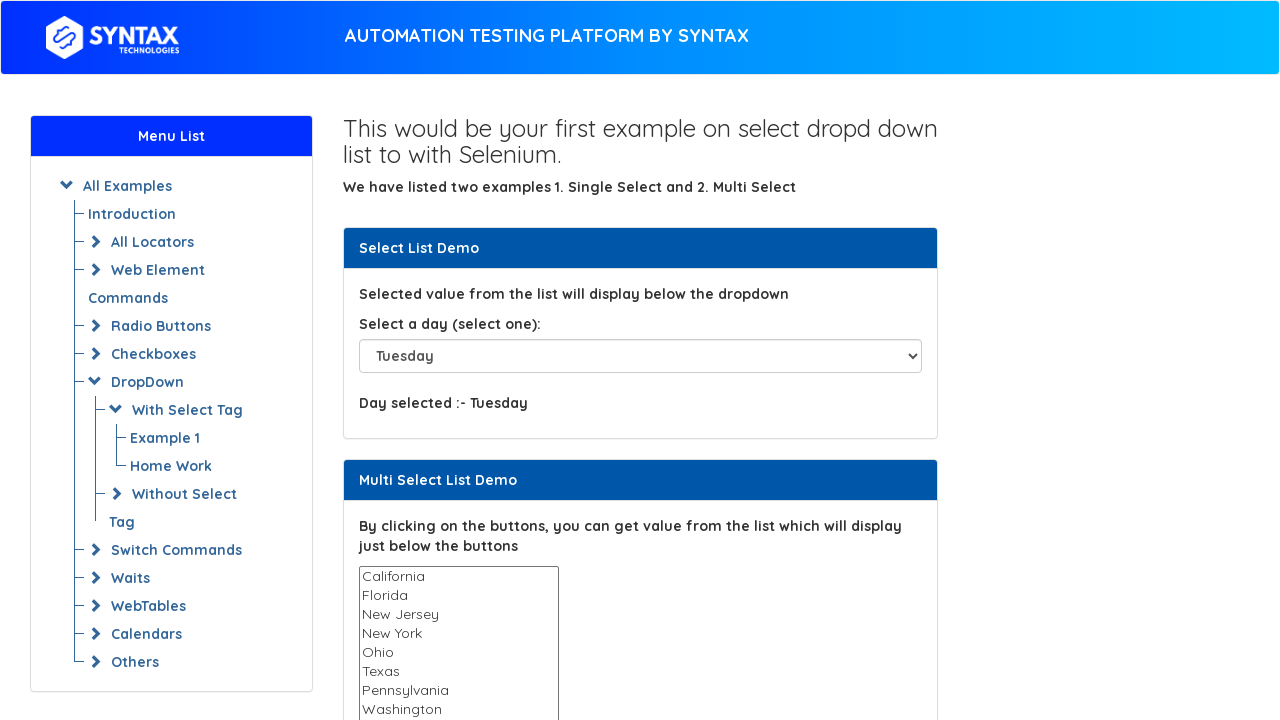

Waited 1000ms after selecting option at index 3
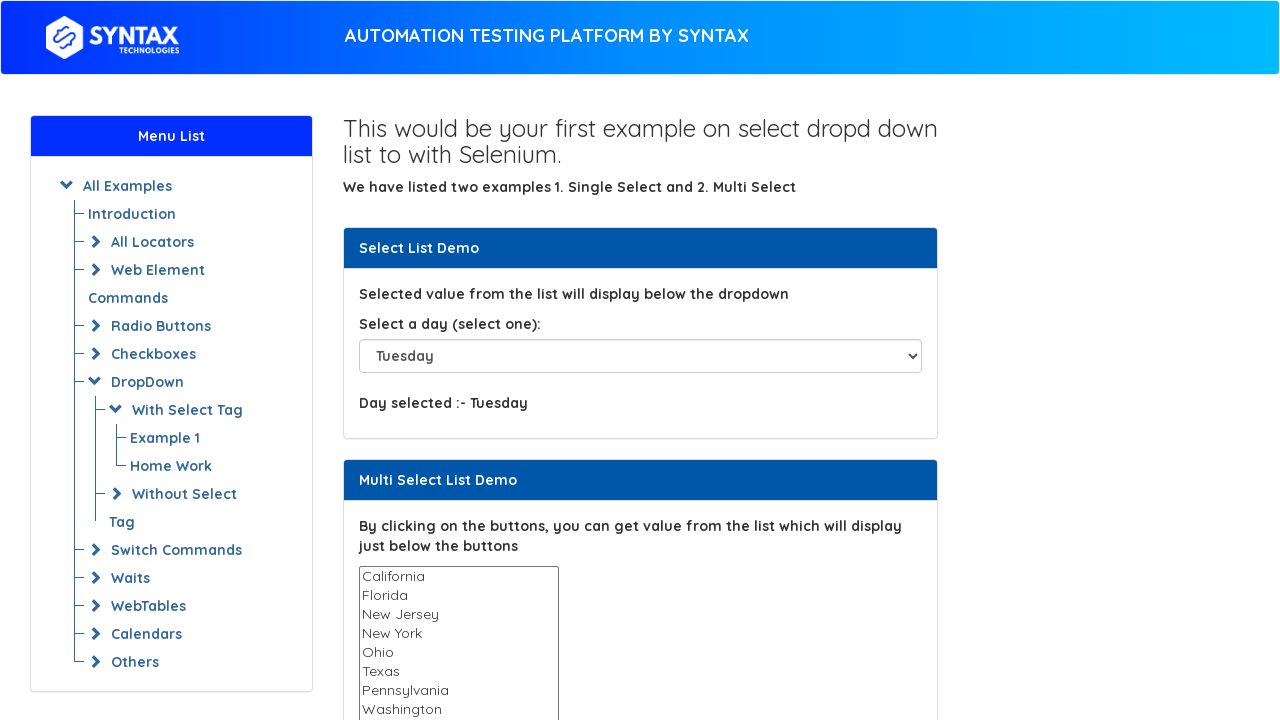

Selected option at index 4 on #select-demo
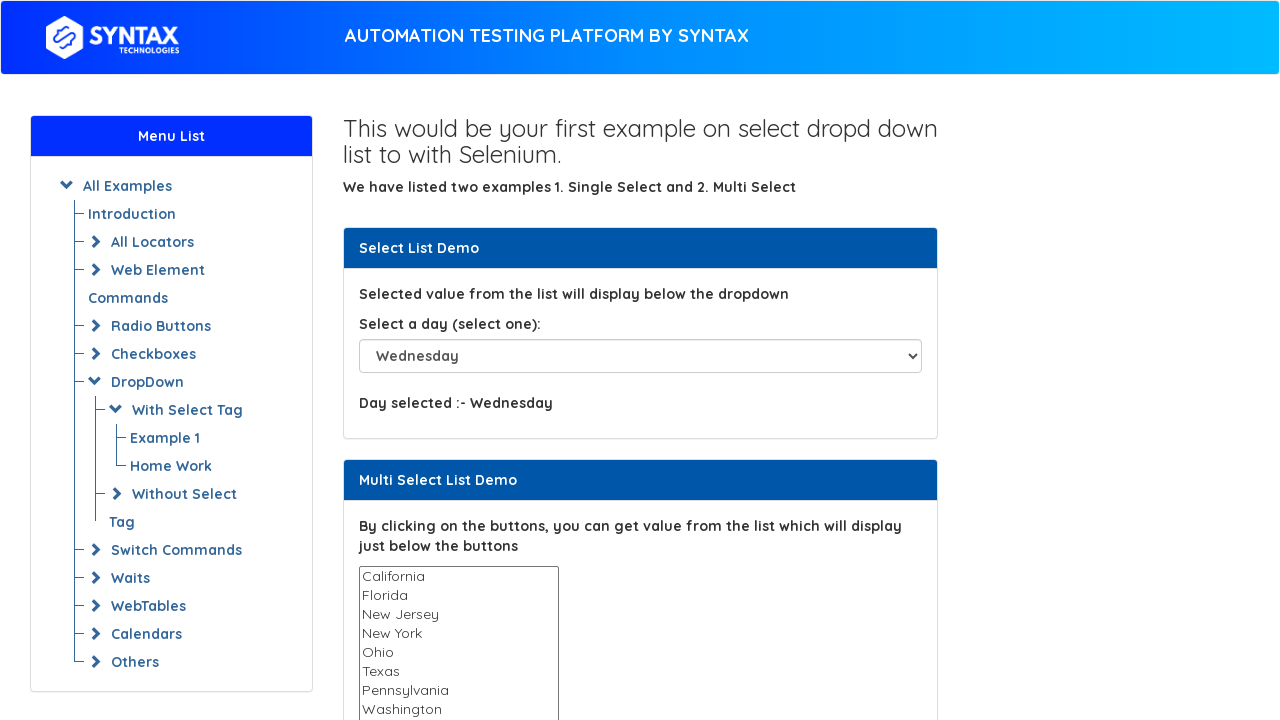

Waited 1000ms after selecting option at index 4
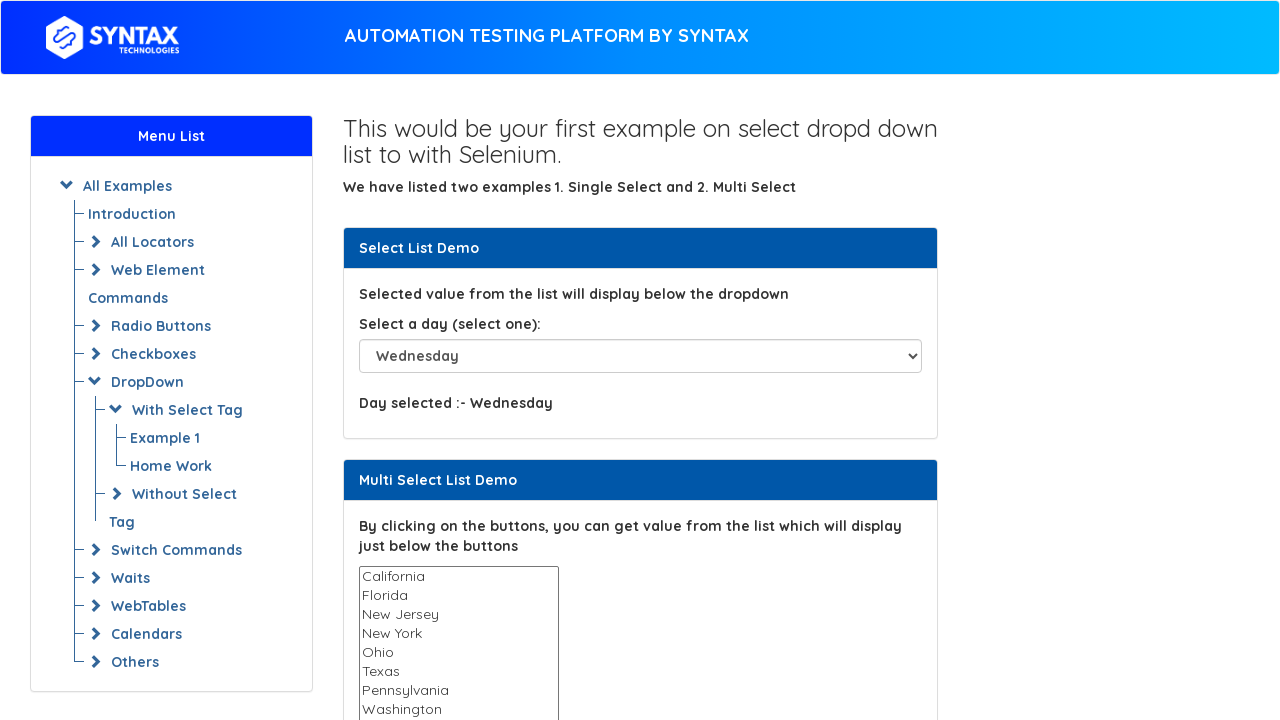

Selected option at index 5 on #select-demo
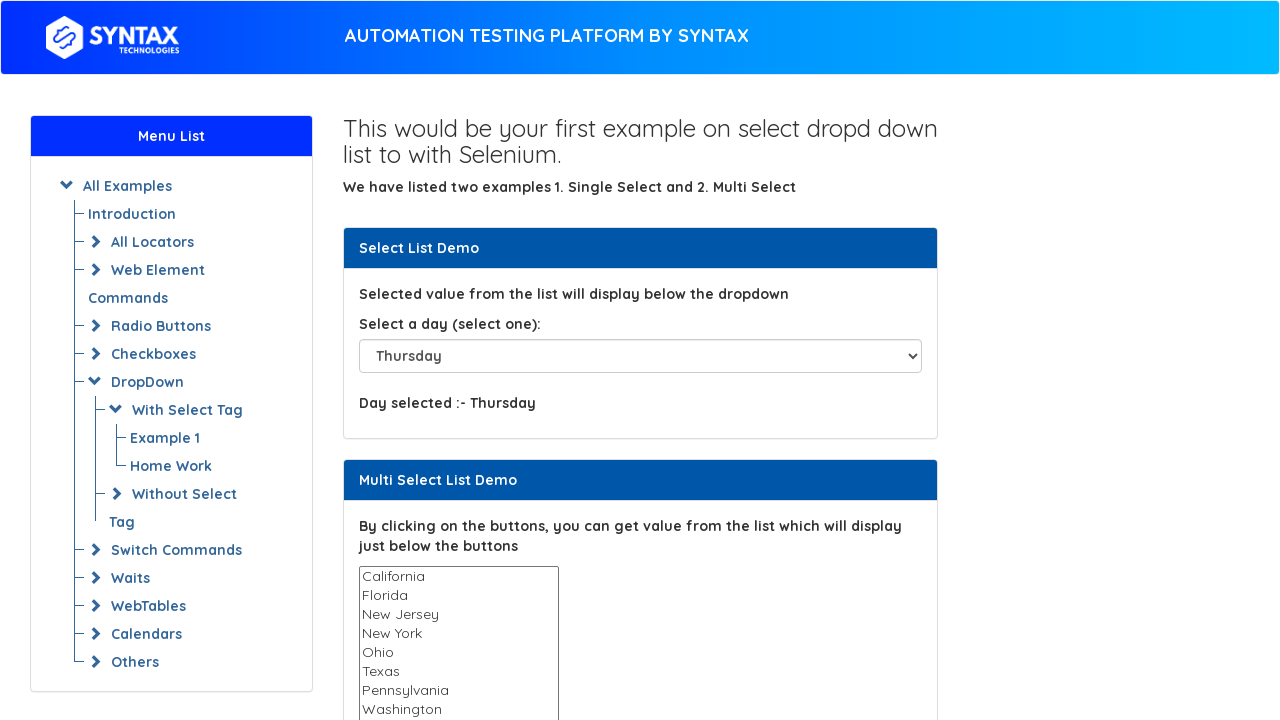

Waited 1000ms after selecting option at index 5
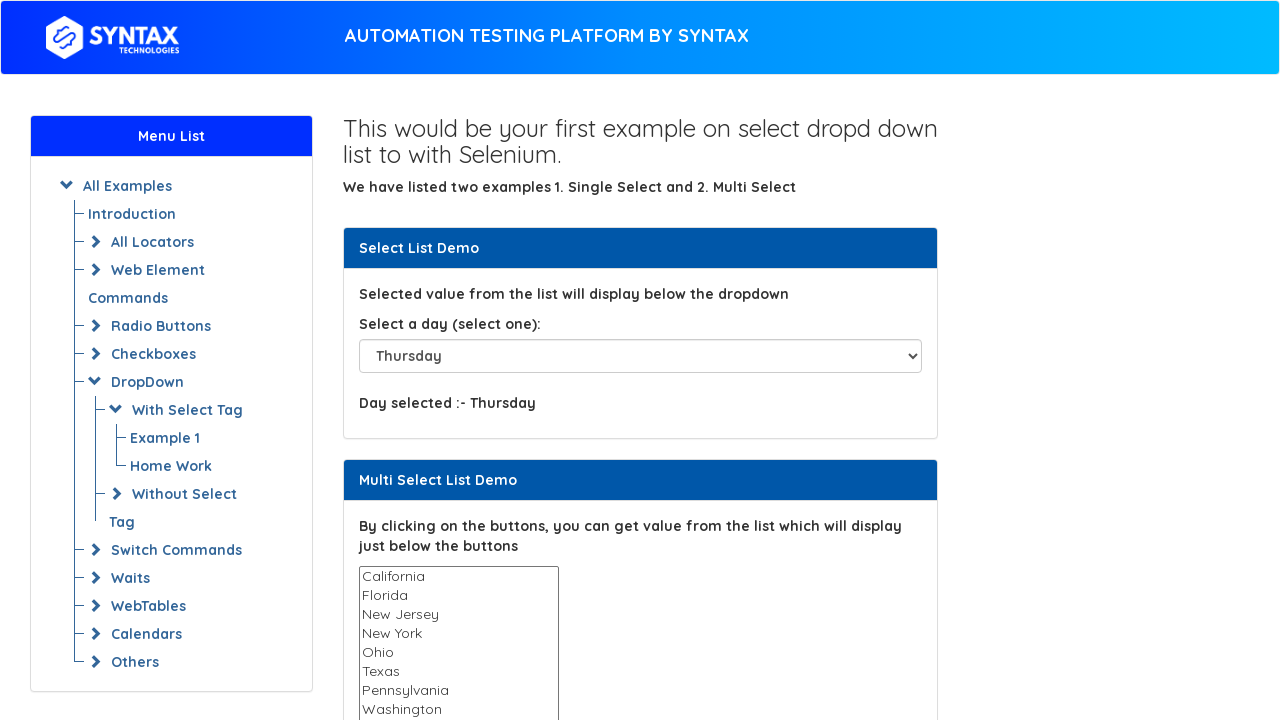

Selected option at index 6 on #select-demo
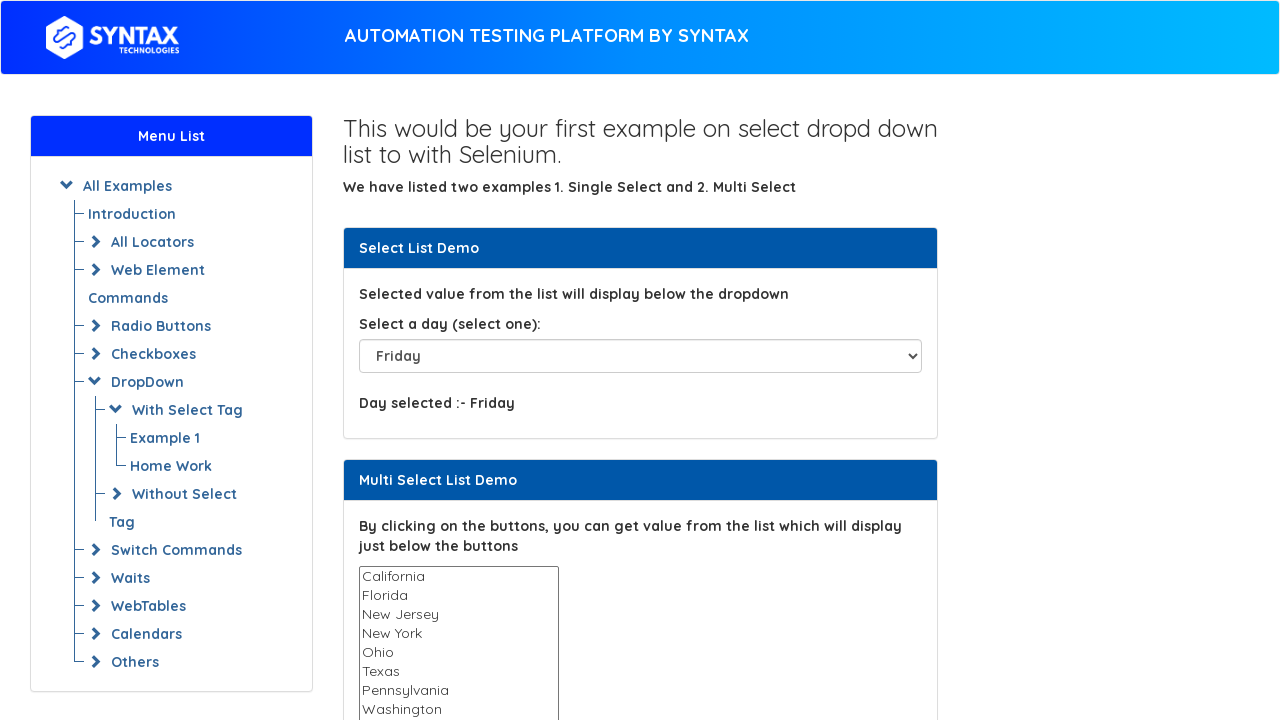

Waited 1000ms after selecting option at index 6
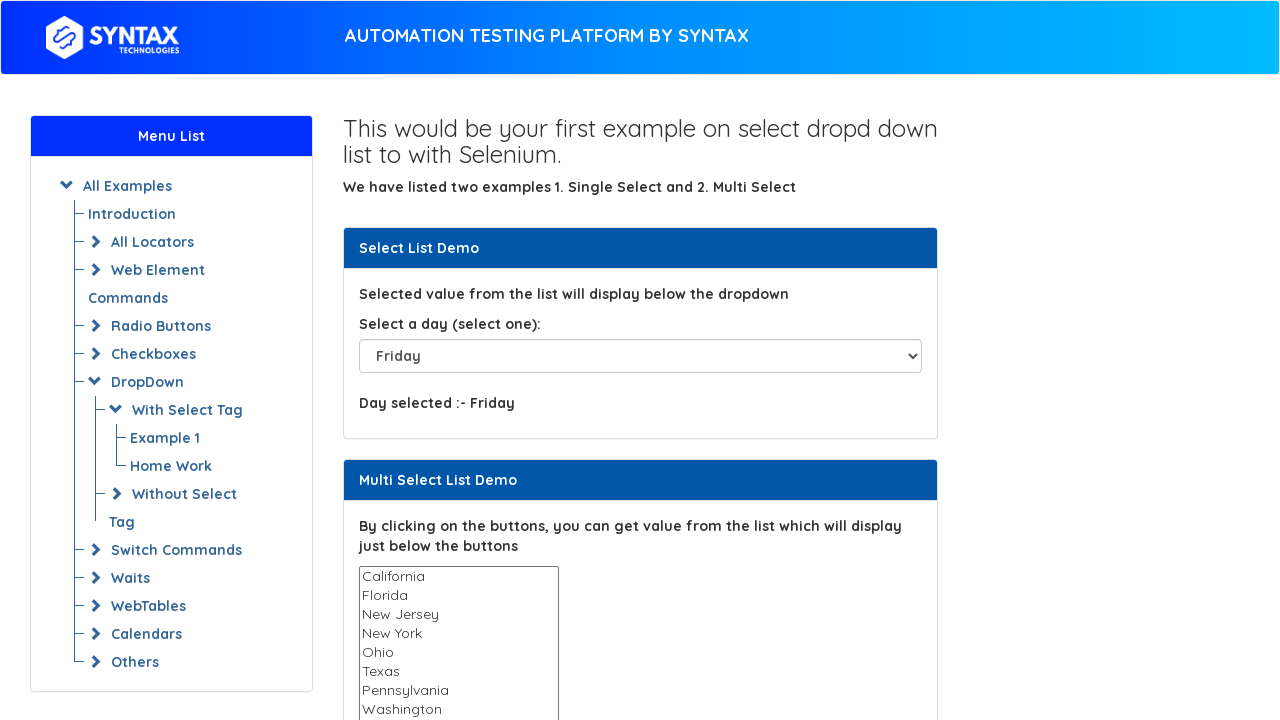

Selected option at index 7 on #select-demo
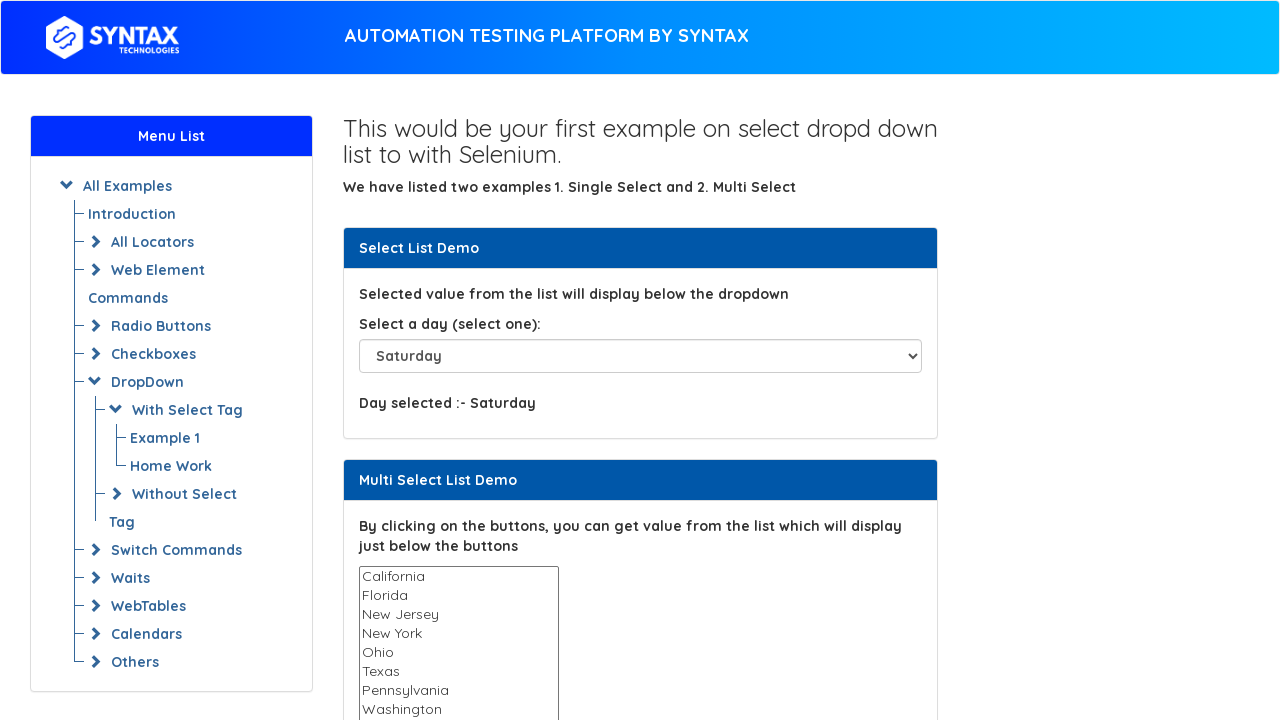

Waited 1000ms after selecting option at index 7
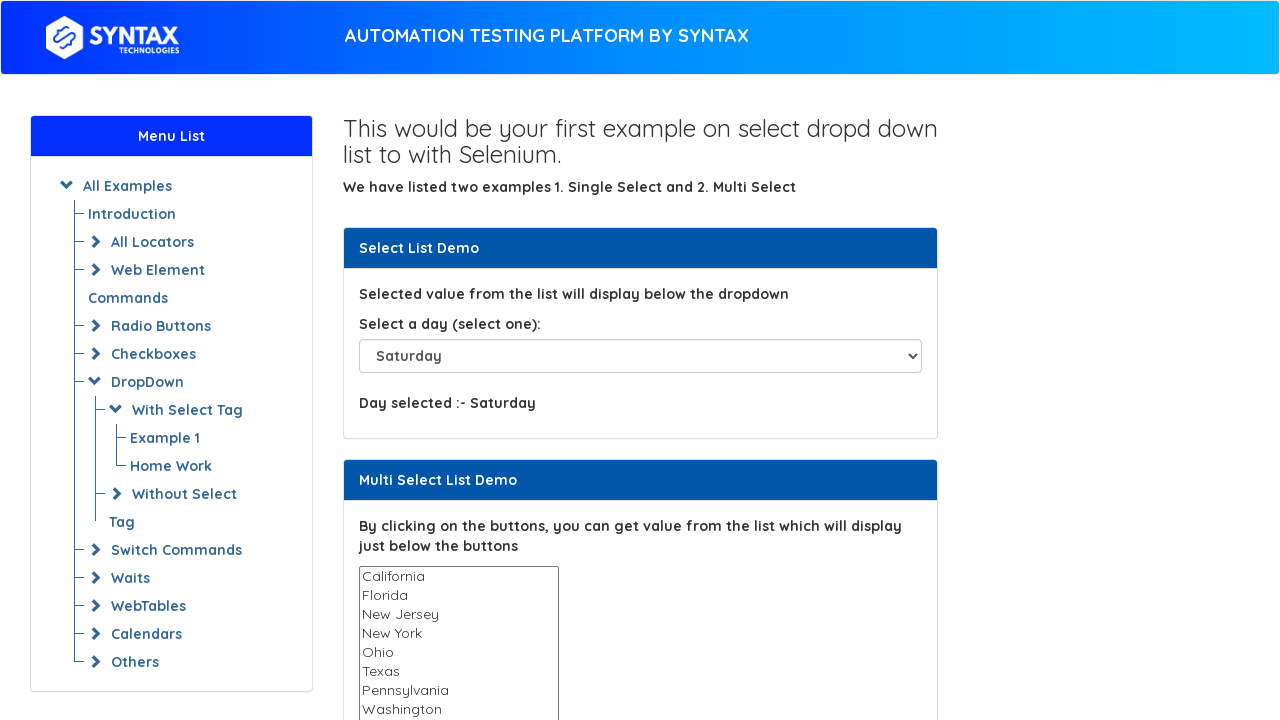

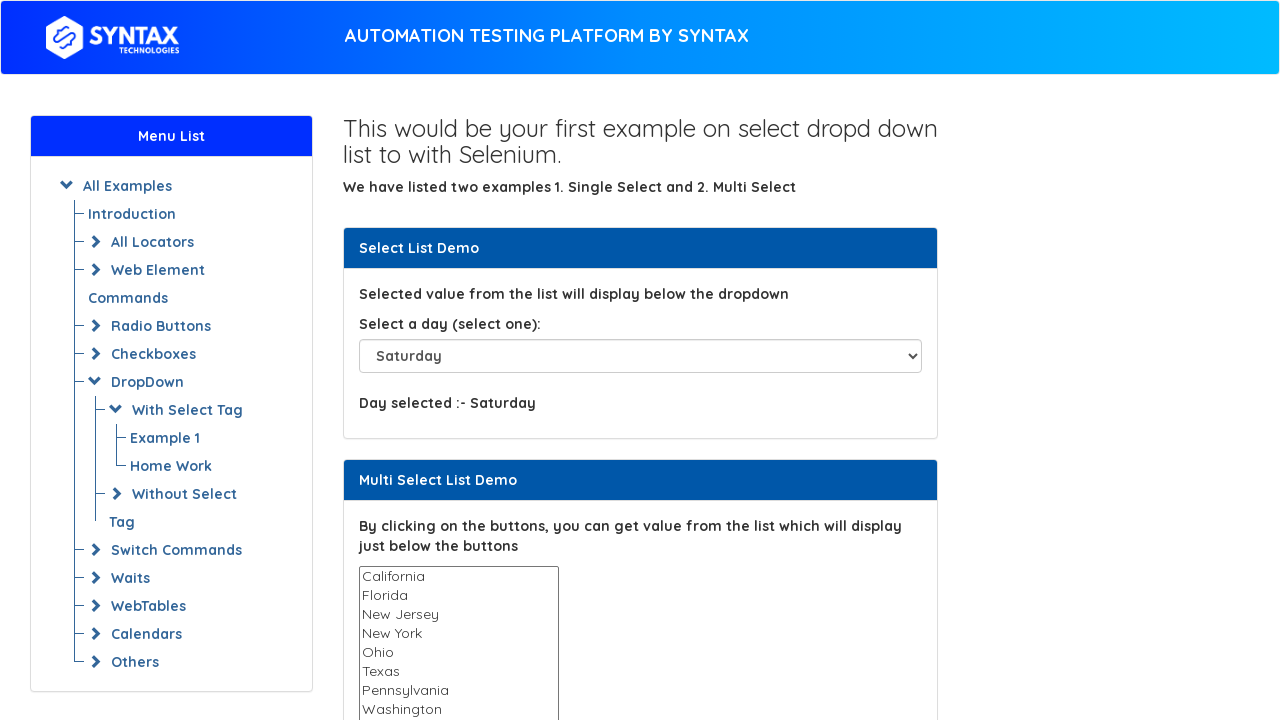